Tests dynamic element appearance by clicking a button and waiting for a paragraph element to appear with specific Polish text "Dopiero się pojawiłem!" (I just appeared!)

Starting URL: https://testeroprogramowania.github.io/selenium/wait2.html

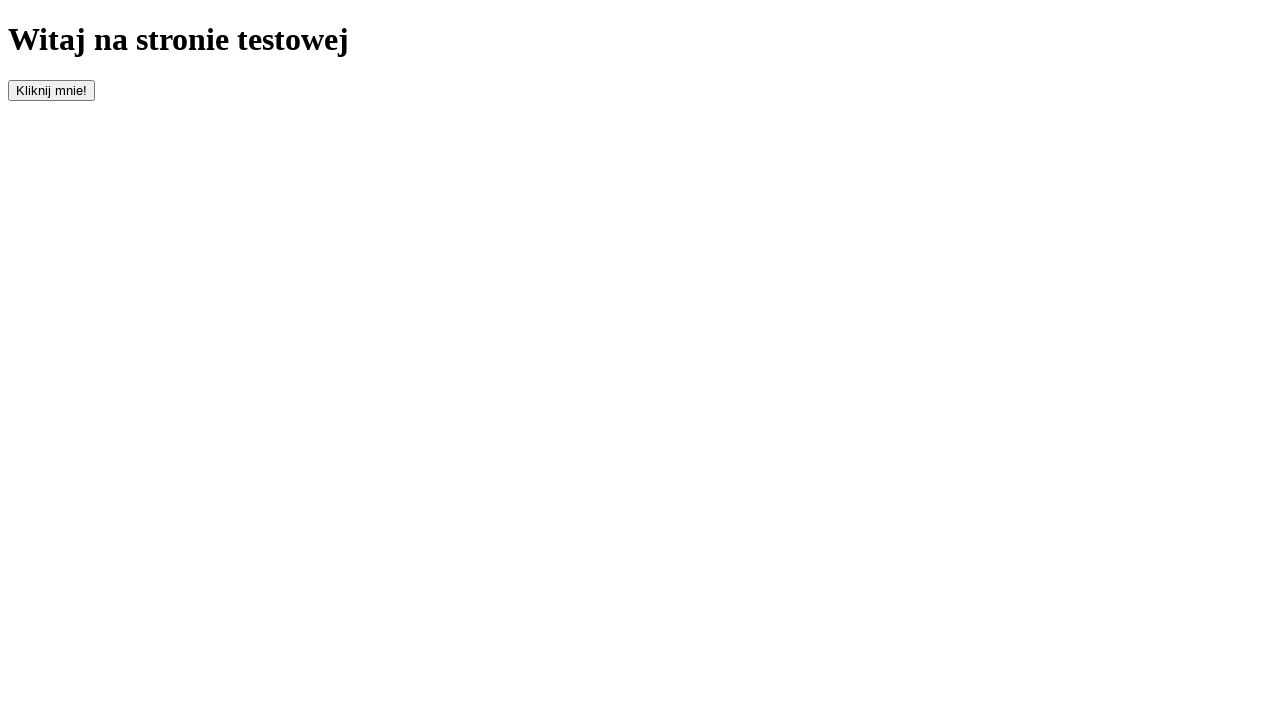

Clicked the button to trigger dynamic element appearance at (52, 90) on #clickOnMe
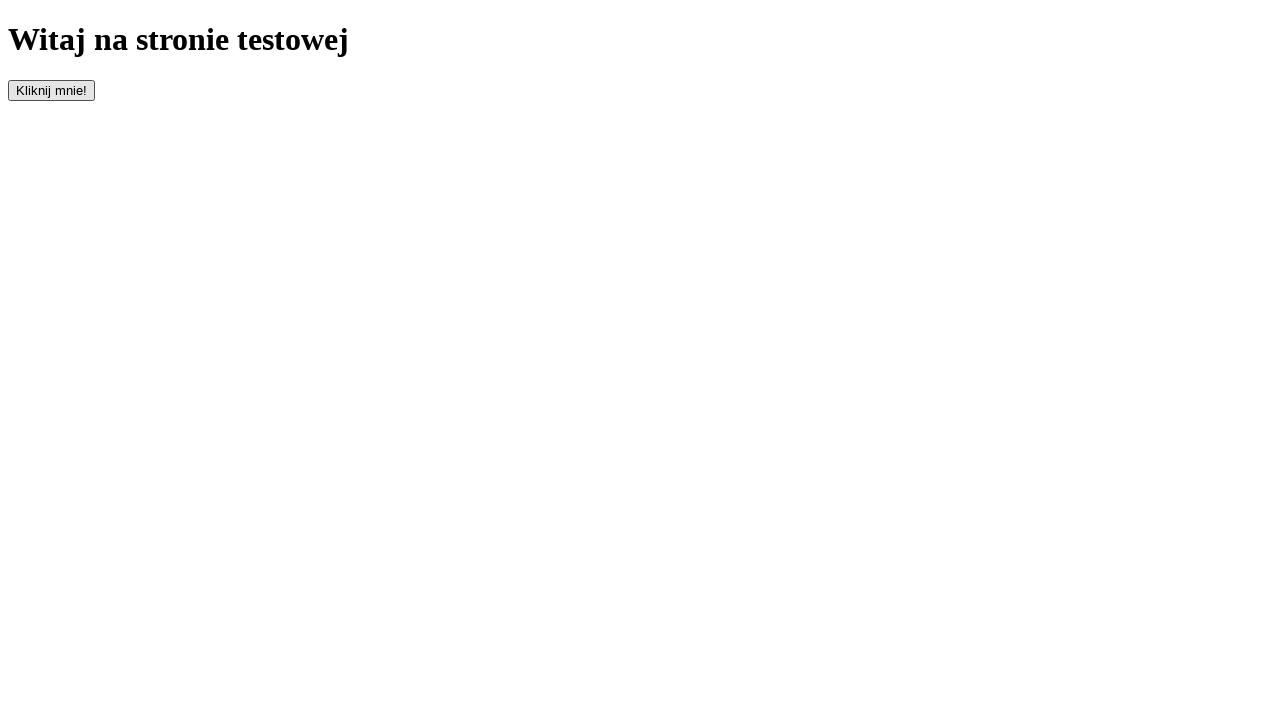

Waited for paragraph element to appear
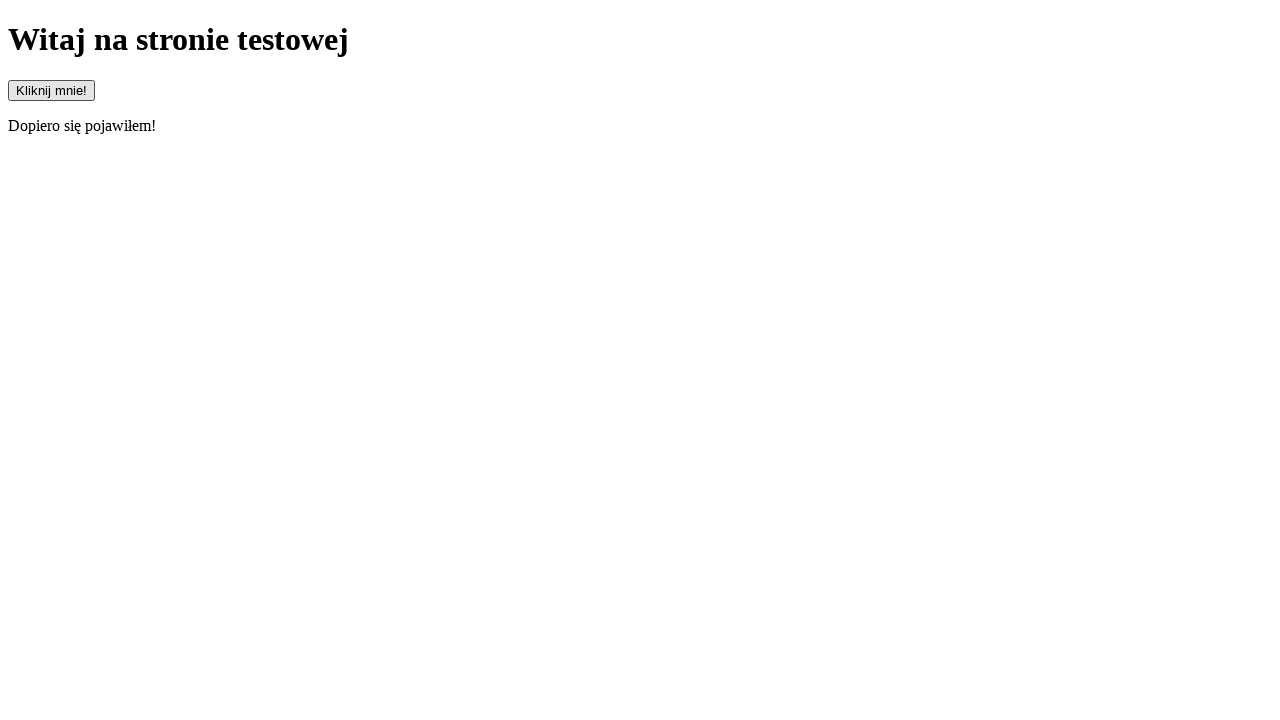

Retrieved text content from paragraph element
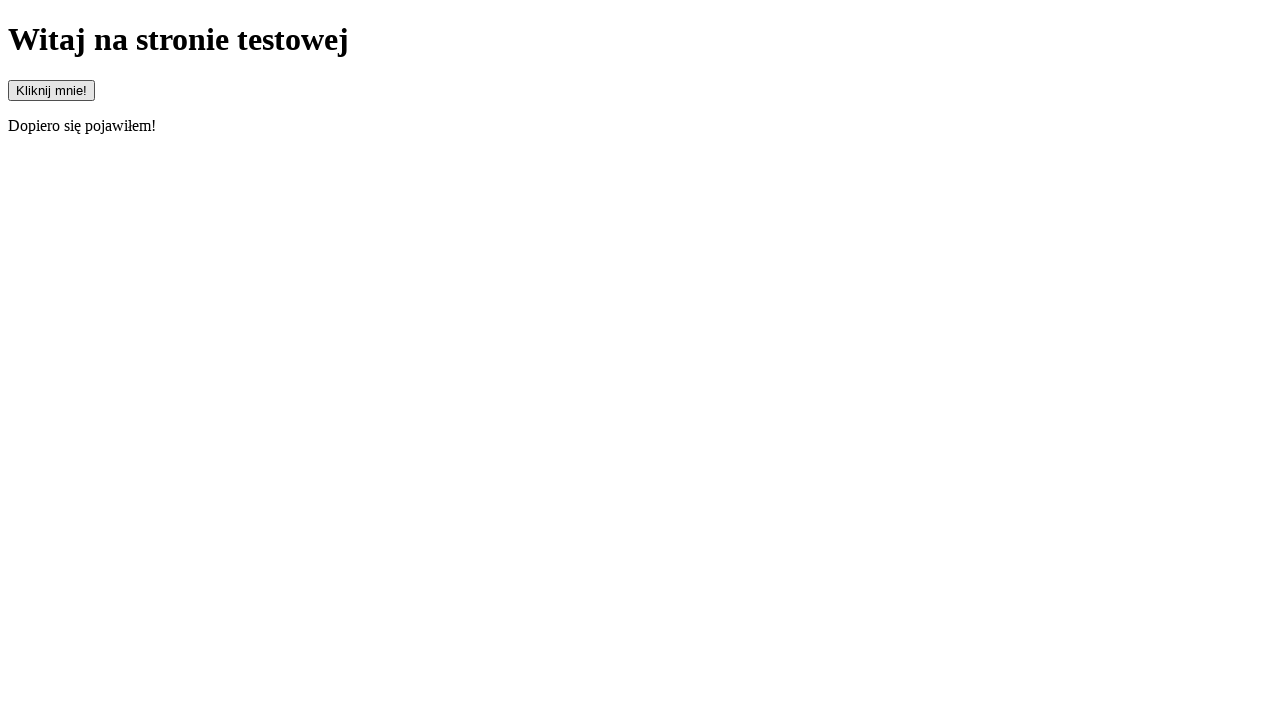

Verified paragraph text matches expected Polish text 'Dopiero się pojawiłem!'
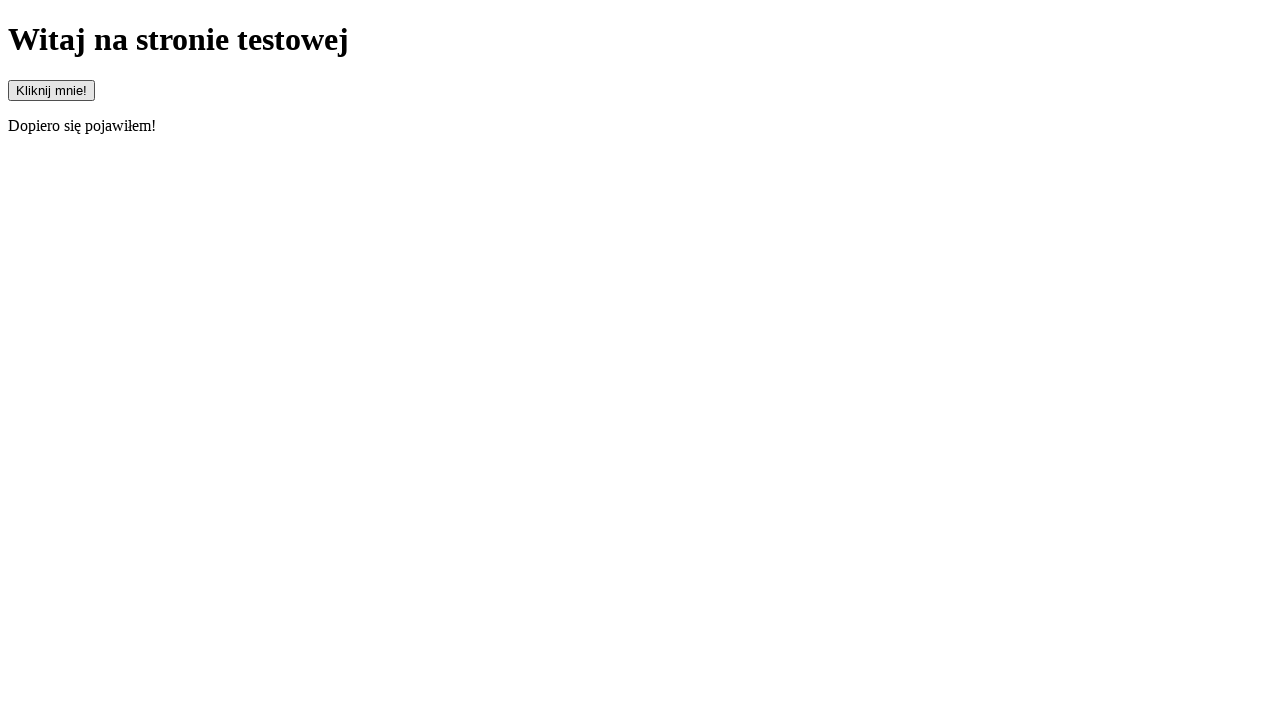

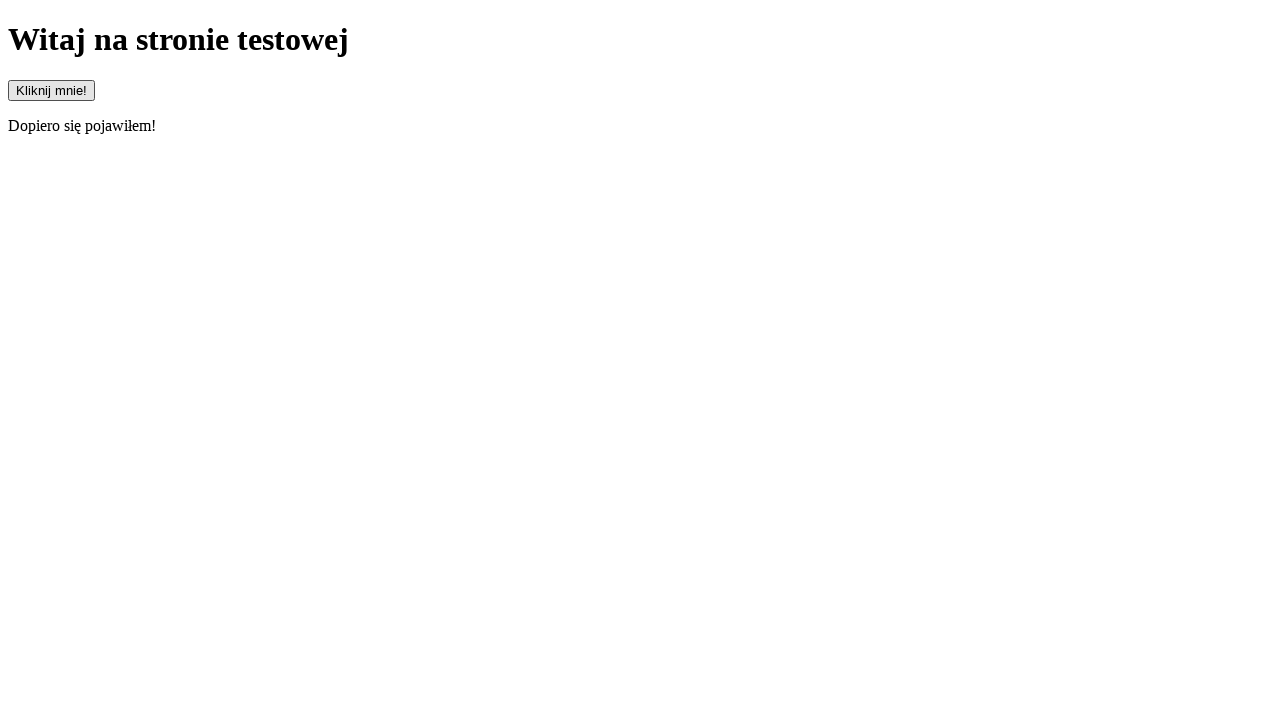